Tests checkbox functionality by clicking the first checkbox to select it, then clicking the second checkbox to deselect it if it's already selected

Starting URL: https://the-internet.herokuapp.com/checkboxes

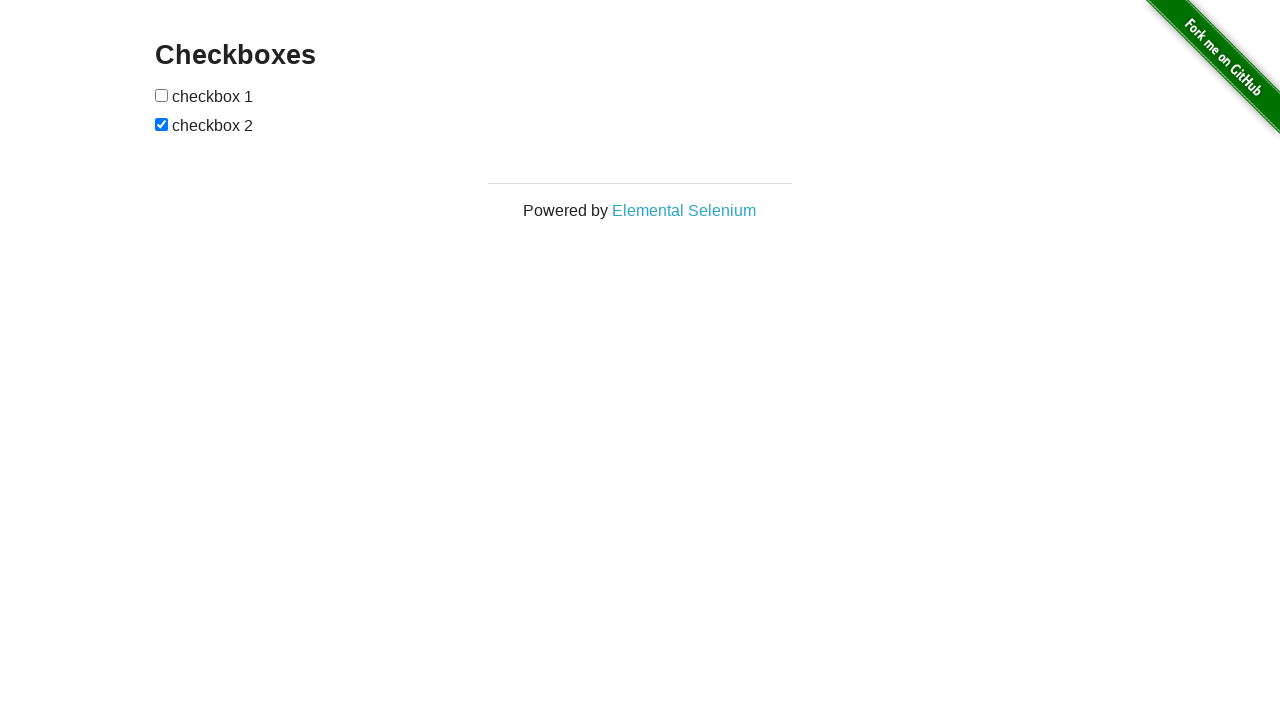

Navigated to checkbox test page
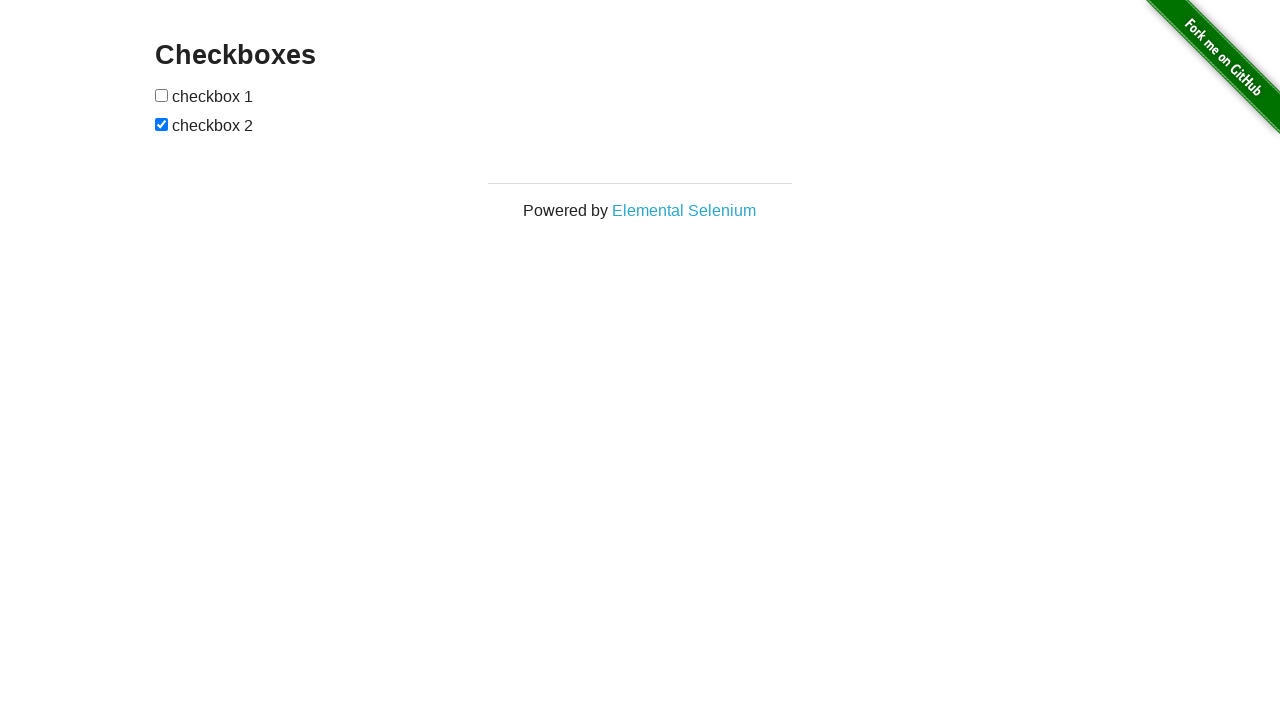

Clicked first checkbox to select it at (162, 95) on xpath=//*[@id='checkboxes']/input[1]
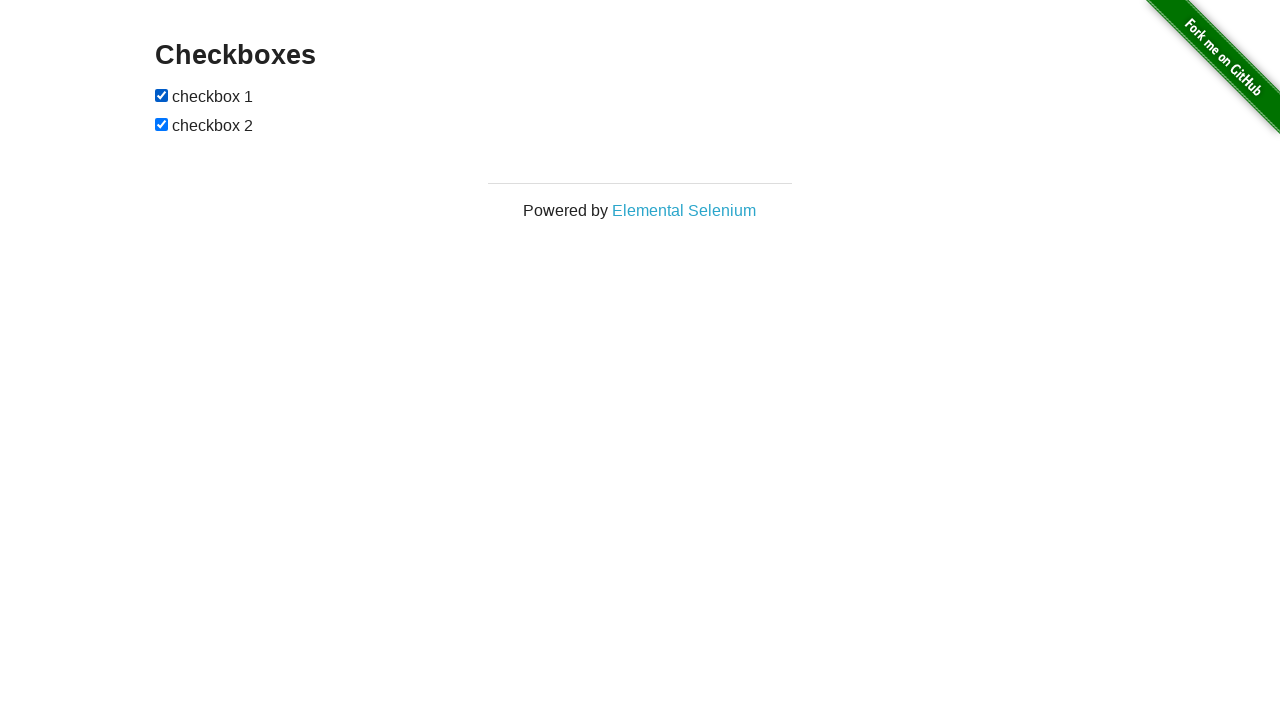

Located second checkbox element
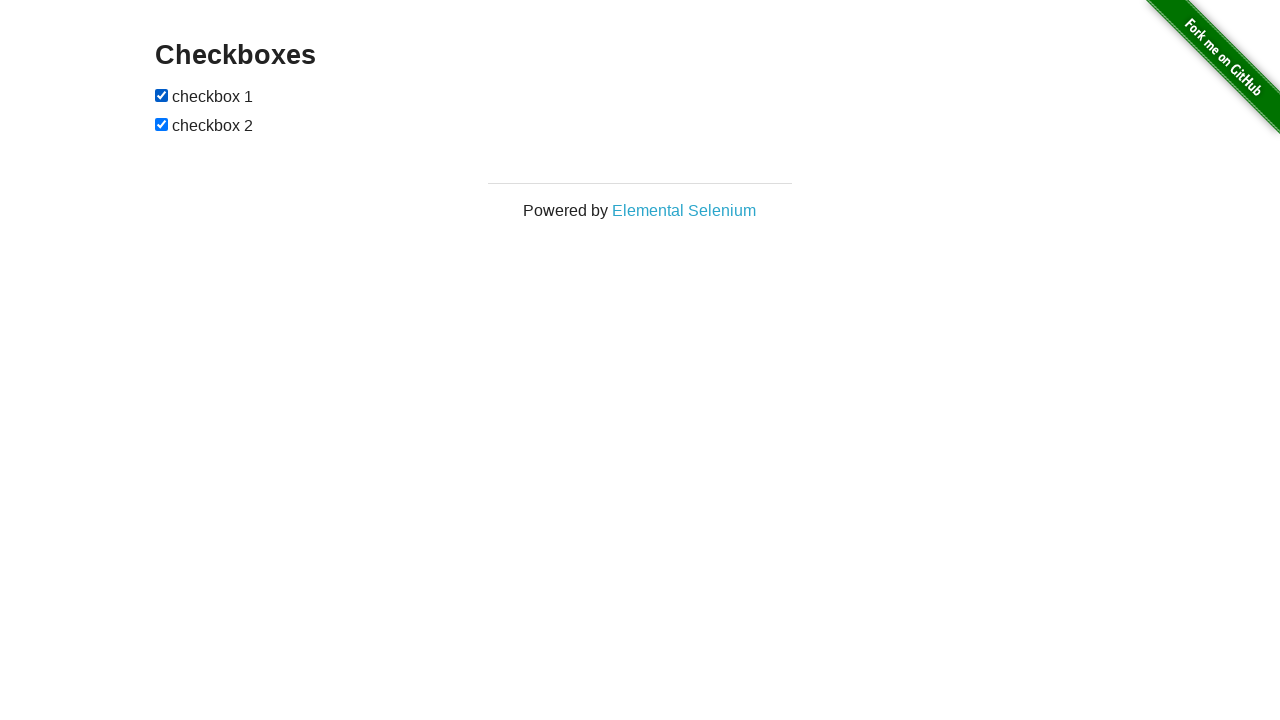

Verified second checkbox is checked
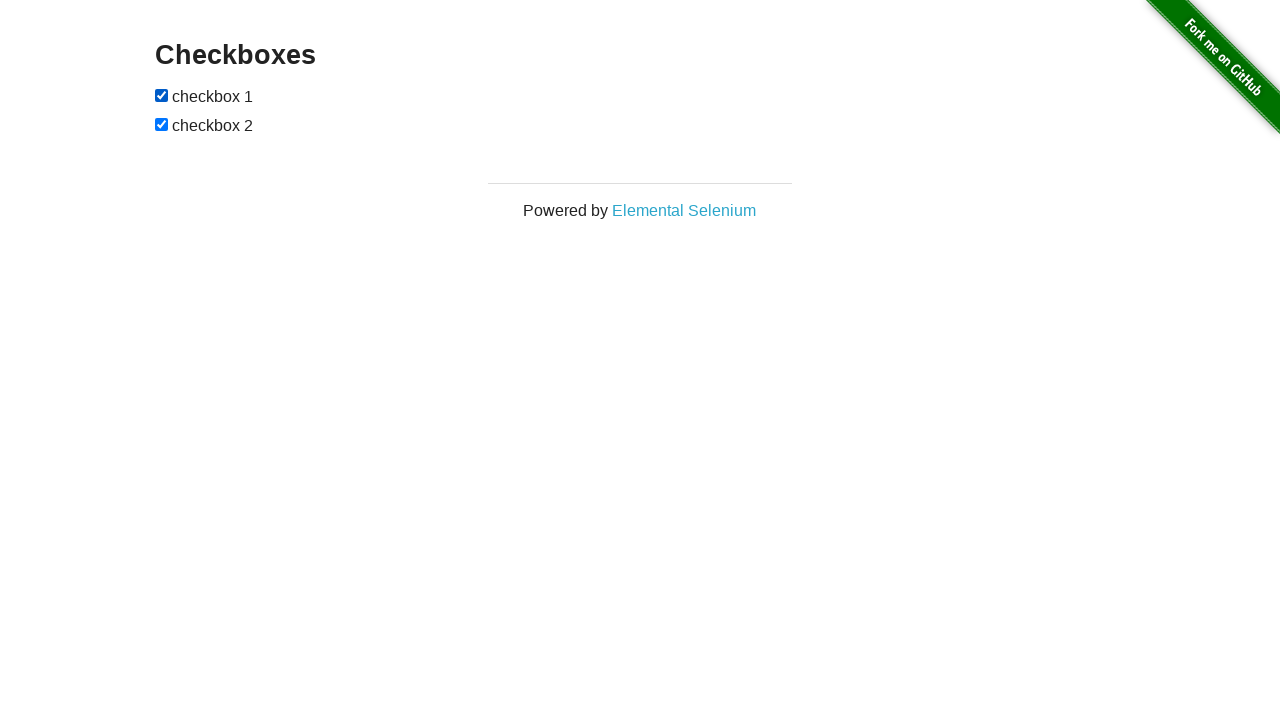

Clicked second checkbox to deselect it at (162, 124) on xpath=//*[@id='checkboxes']/input[2]
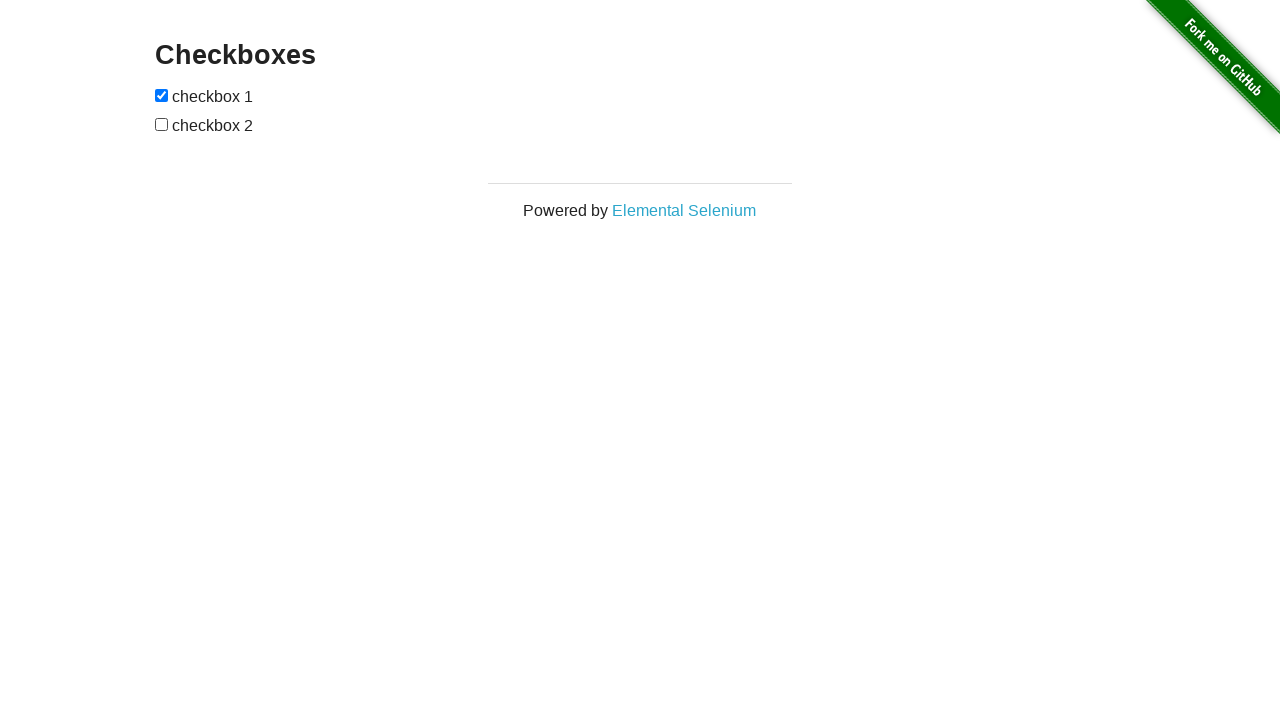

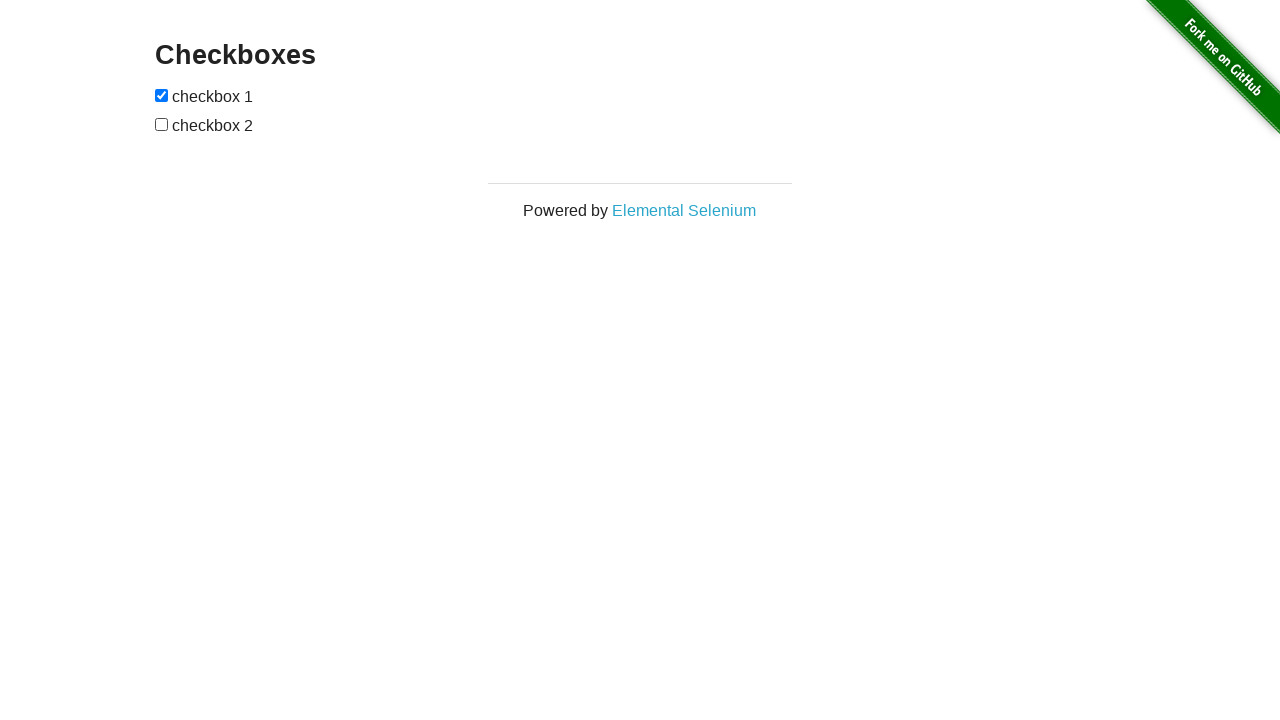